Tests dropdown selection functionality by selecting options using different methods (visible text, index, and value) and verifying the selections

Starting URL: https://v1.training-support.net/selenium/selects

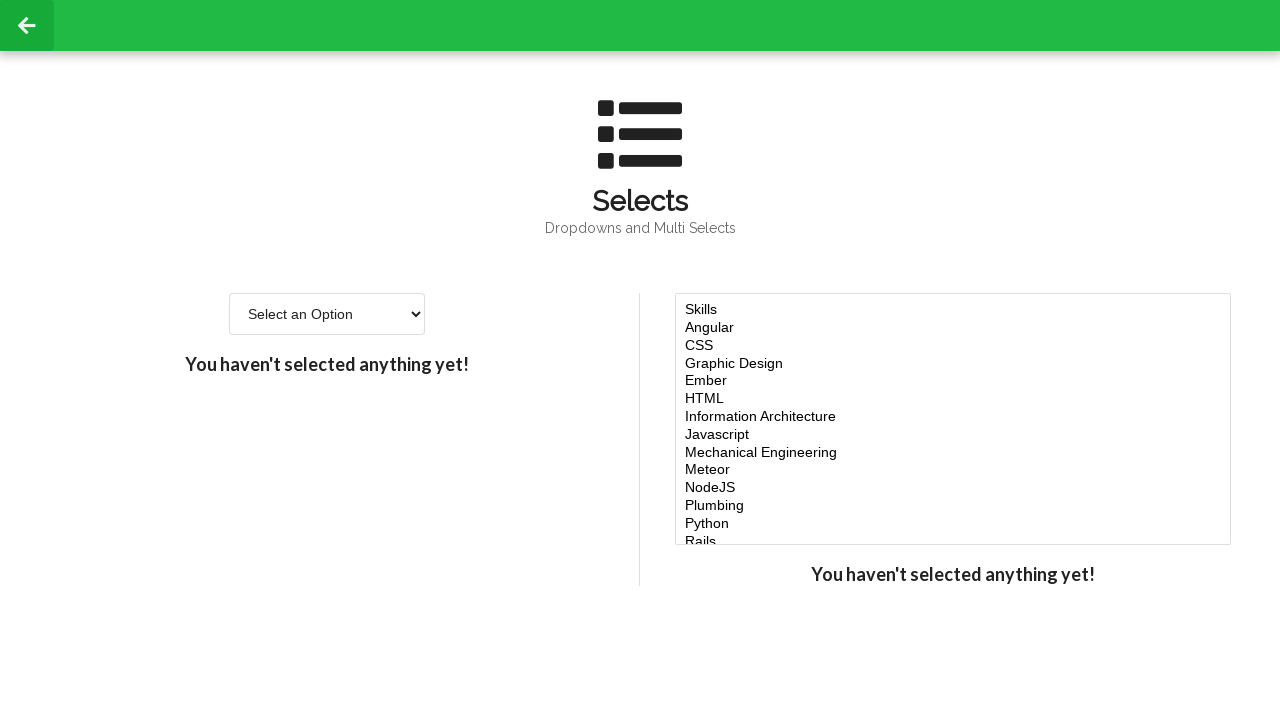

Located the single-select dropdown element
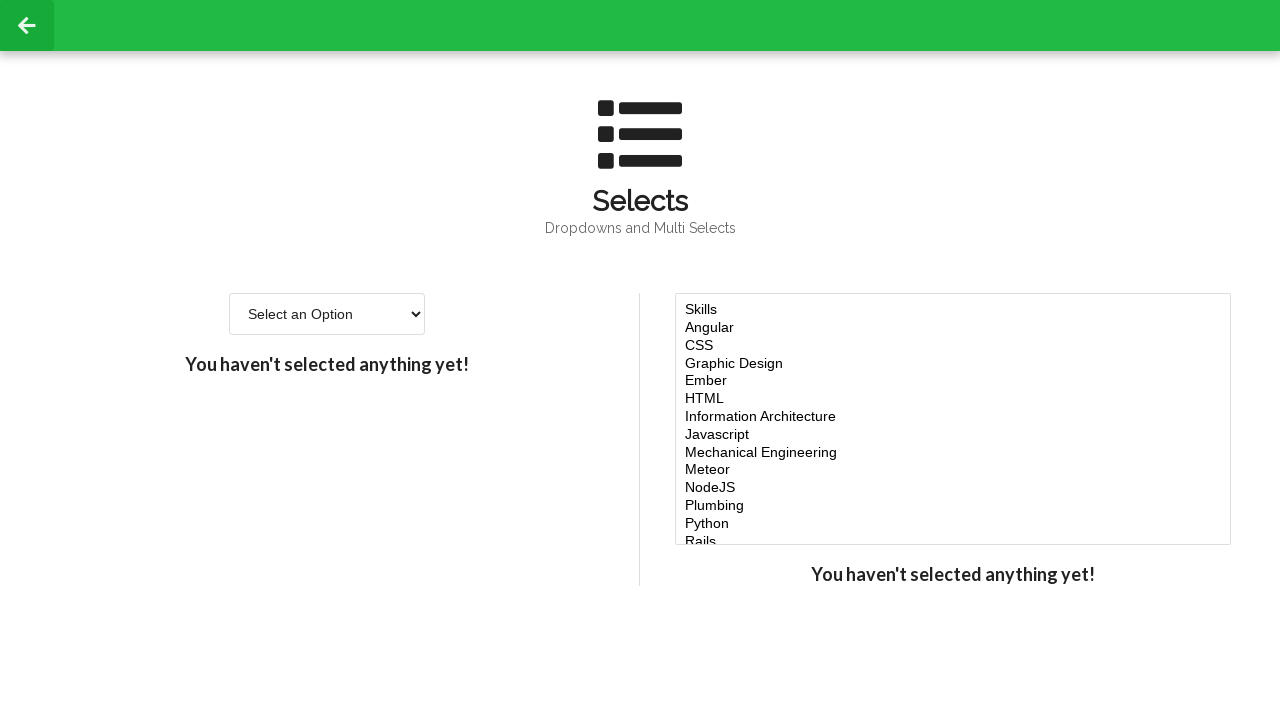

Selected 'Option 2' using visible text on #single-select
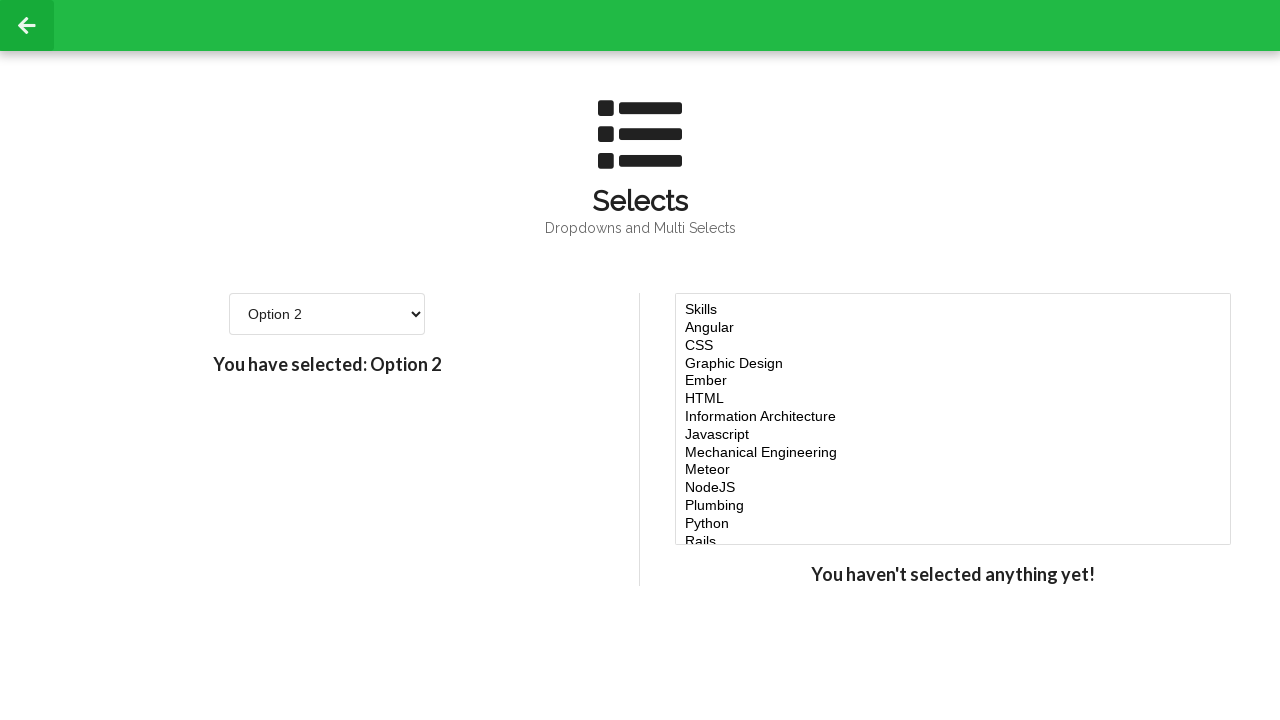

Verified second option selection: 2
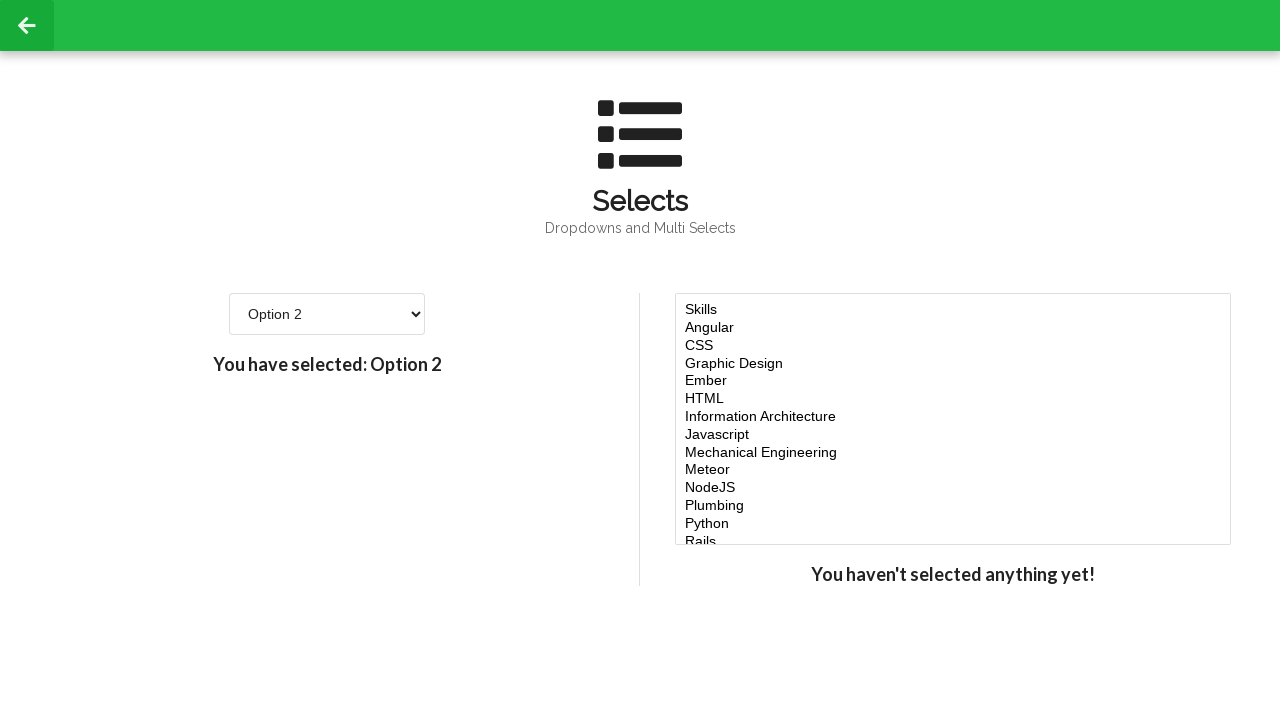

Selected option at index 3 on #single-select
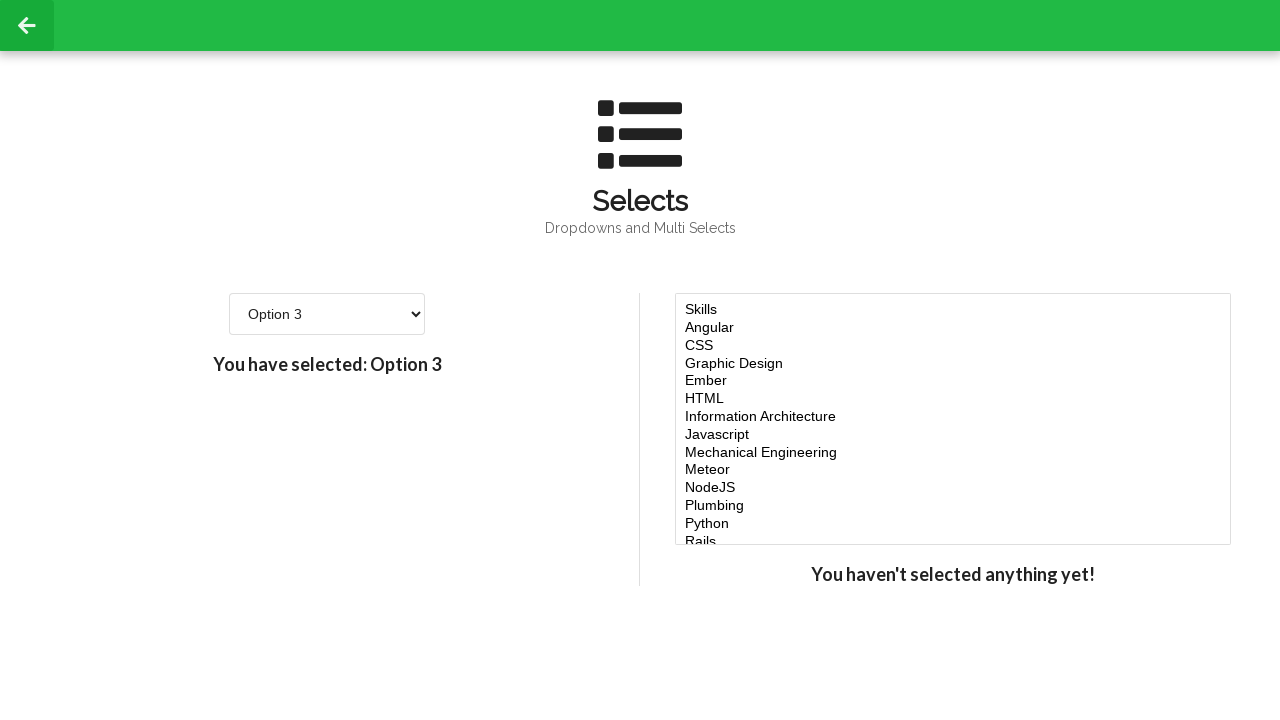

Verified third option selection: 3
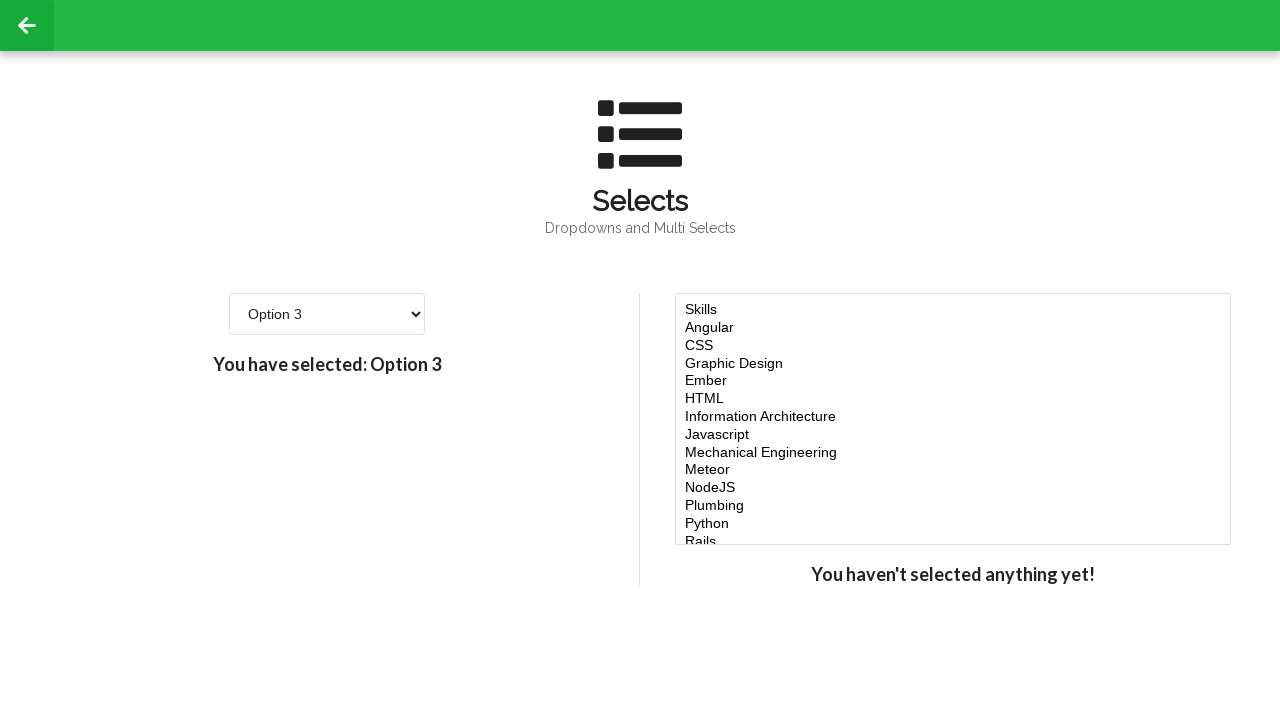

Selected option with value '4' on #single-select
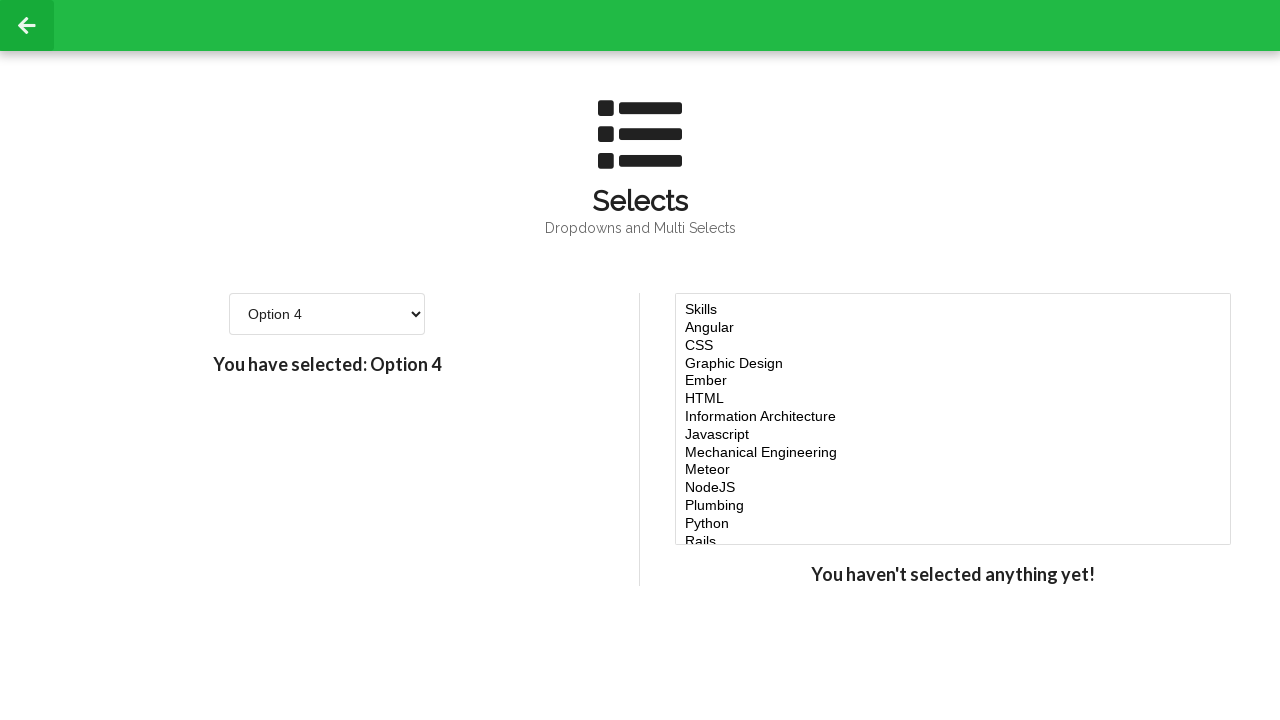

Verified fourth option selection: 4
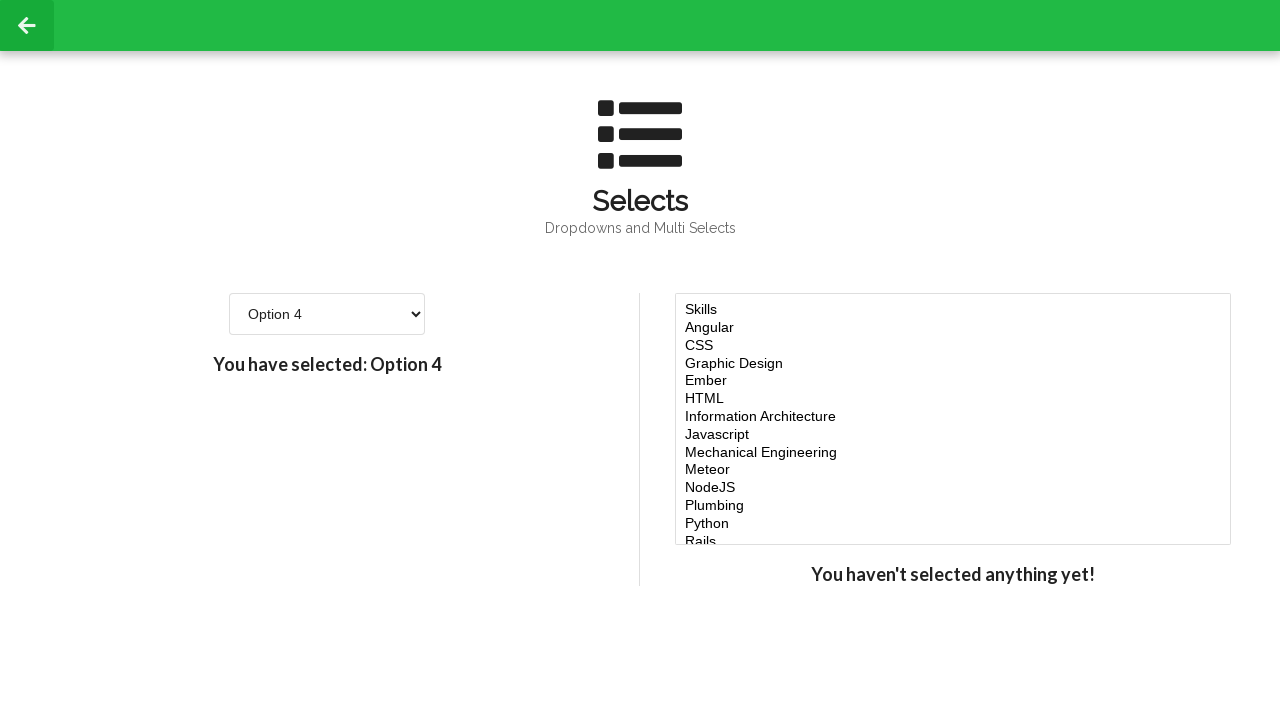

Retrieved all options from the dropdown
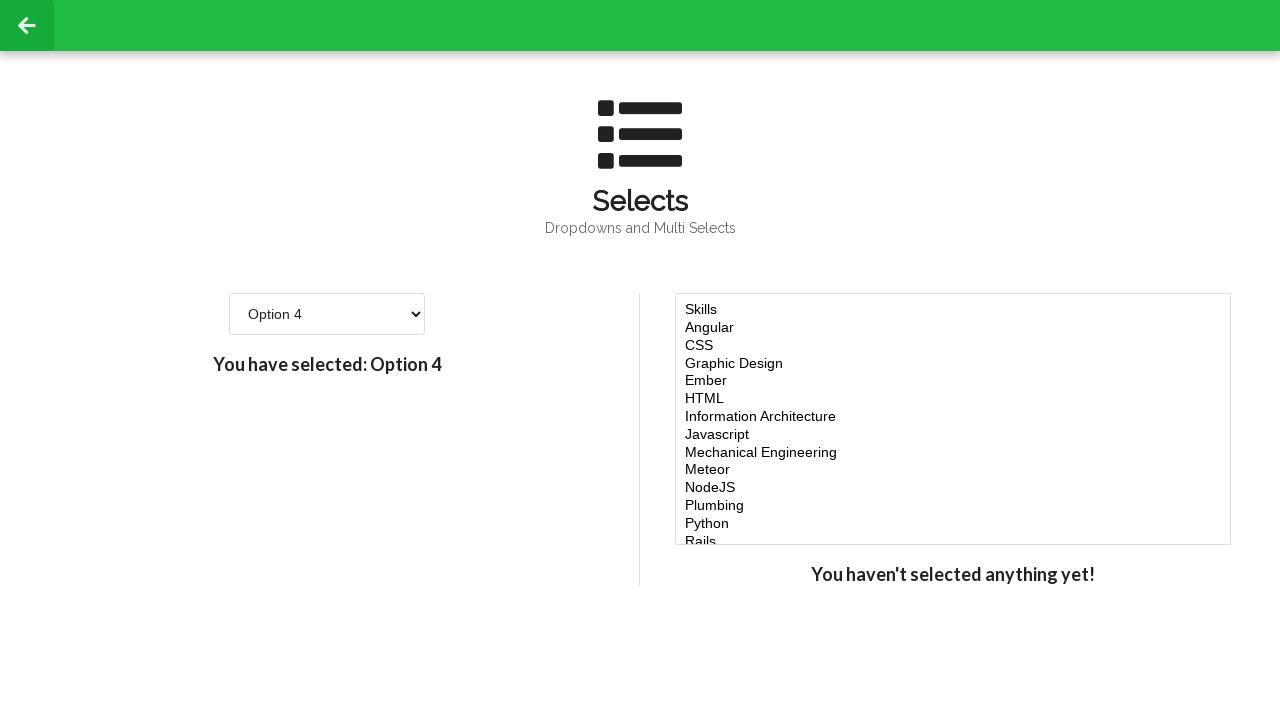

Printed all available dropdown options: Select an Option, Option 1, Option 2, Option 3, Option 4, Option 5, Option 6
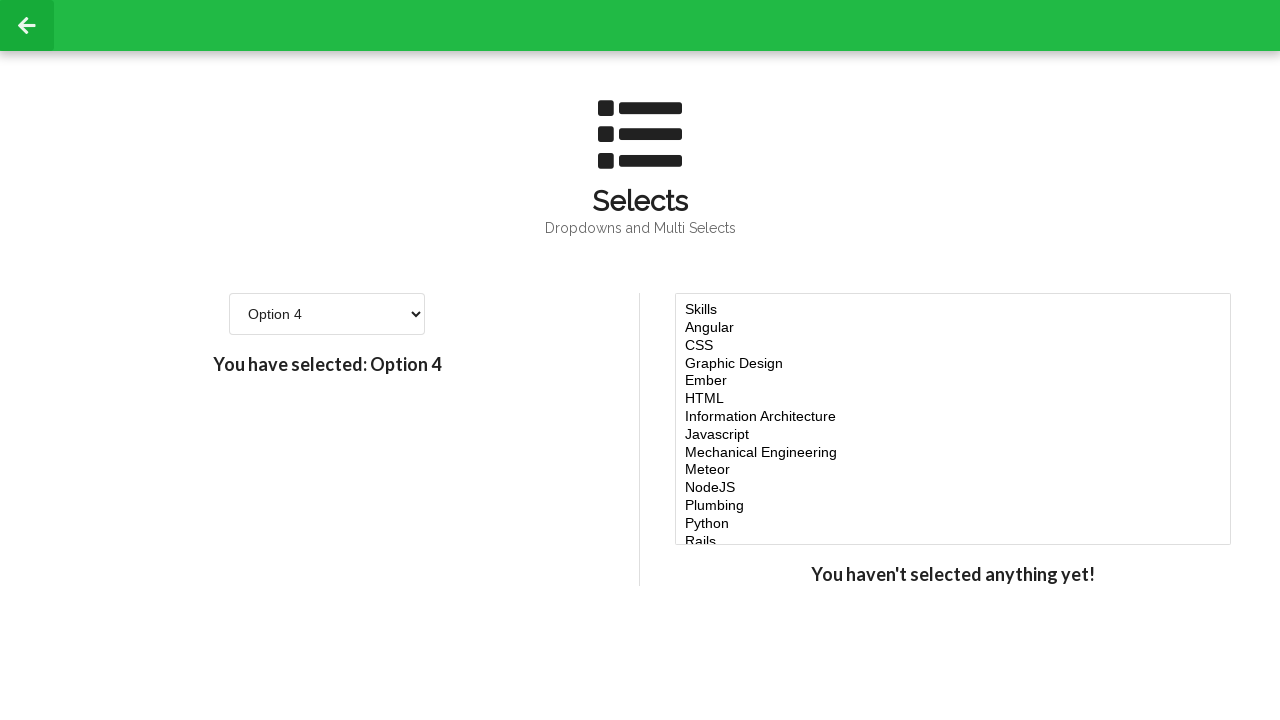

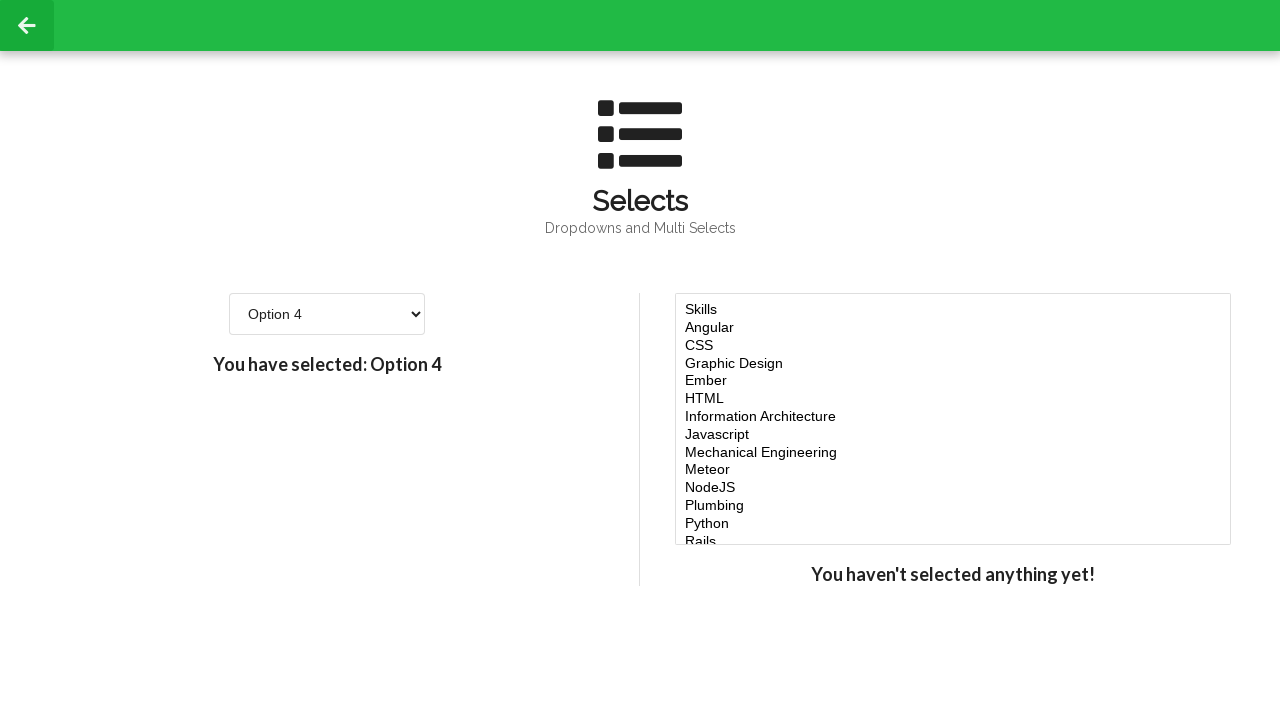